Tests the checkout flow by adding an item to cart, proceeding to checkout, filling out shipping information, and confirming the order

Starting URL: https://danube-web.shop/

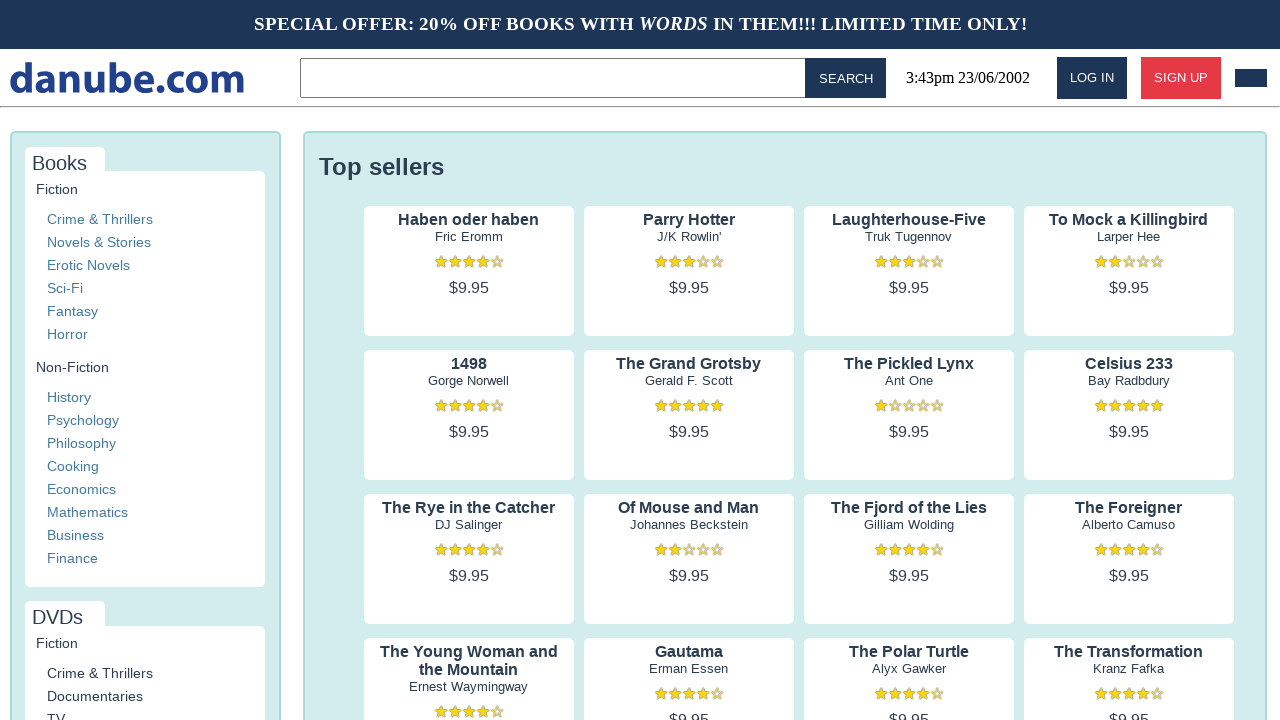

Clicked on first product's author to view details at (469, 237) on .preview:nth-child(1) > .preview-author
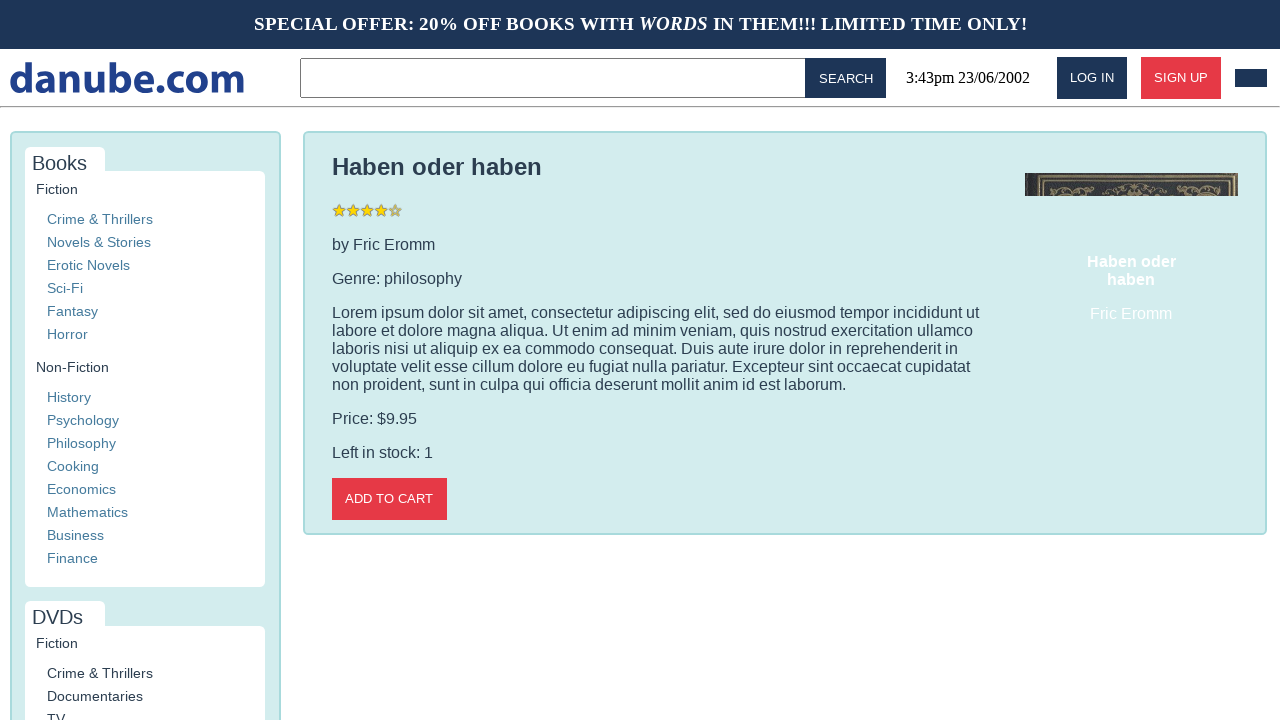

Added item to cart at (389, 499) on .detail-wrapper > .call-to-action
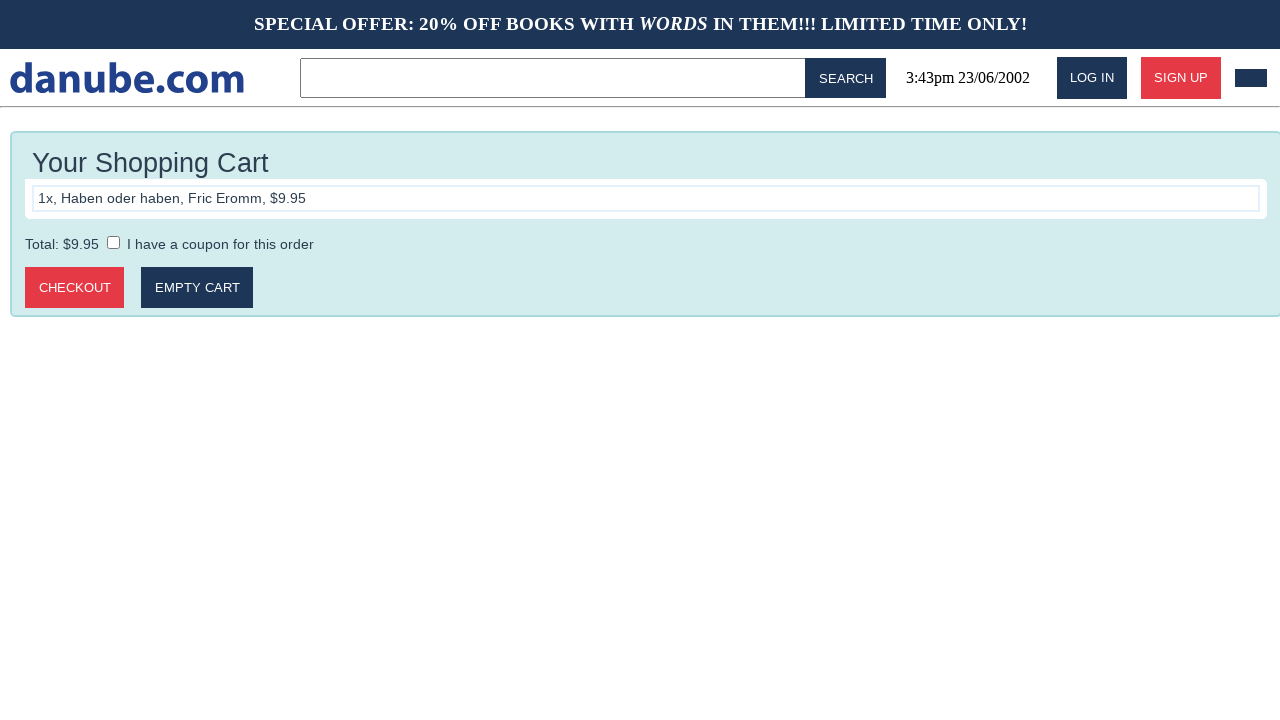

Clicked logo to navigate back to home page at (127, 78) on #logo
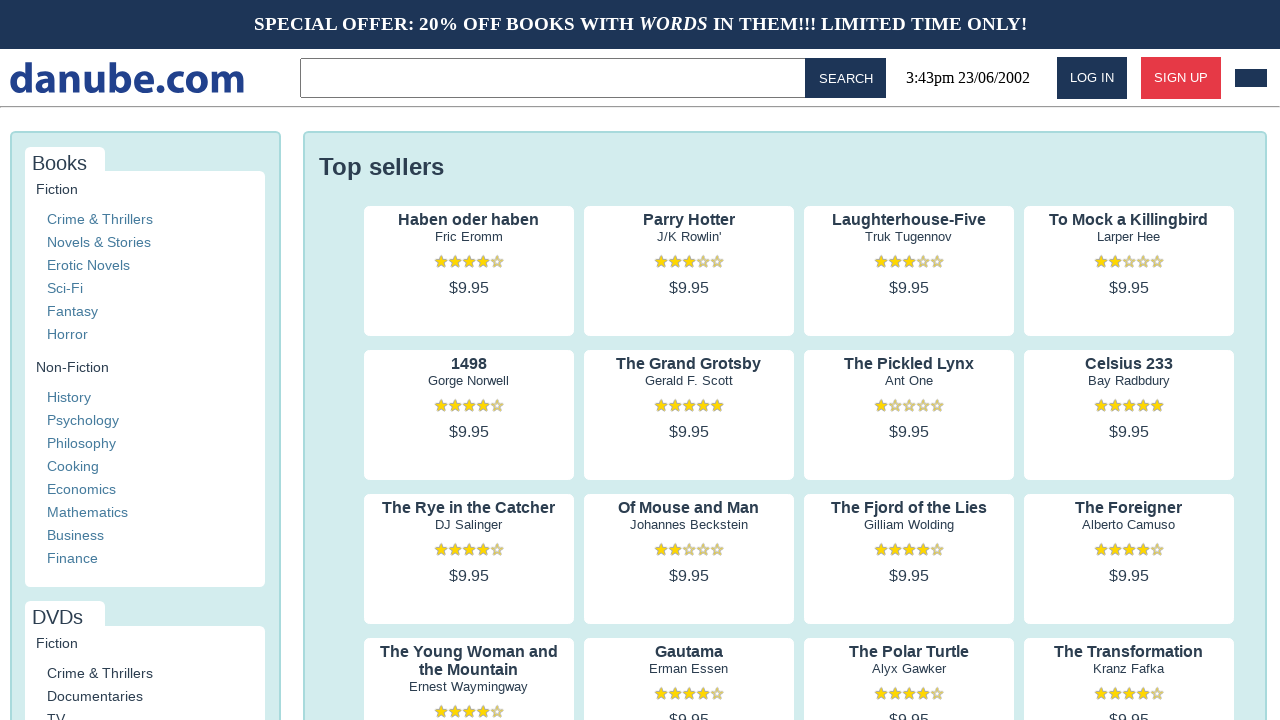

Navigation completed (networkidle)
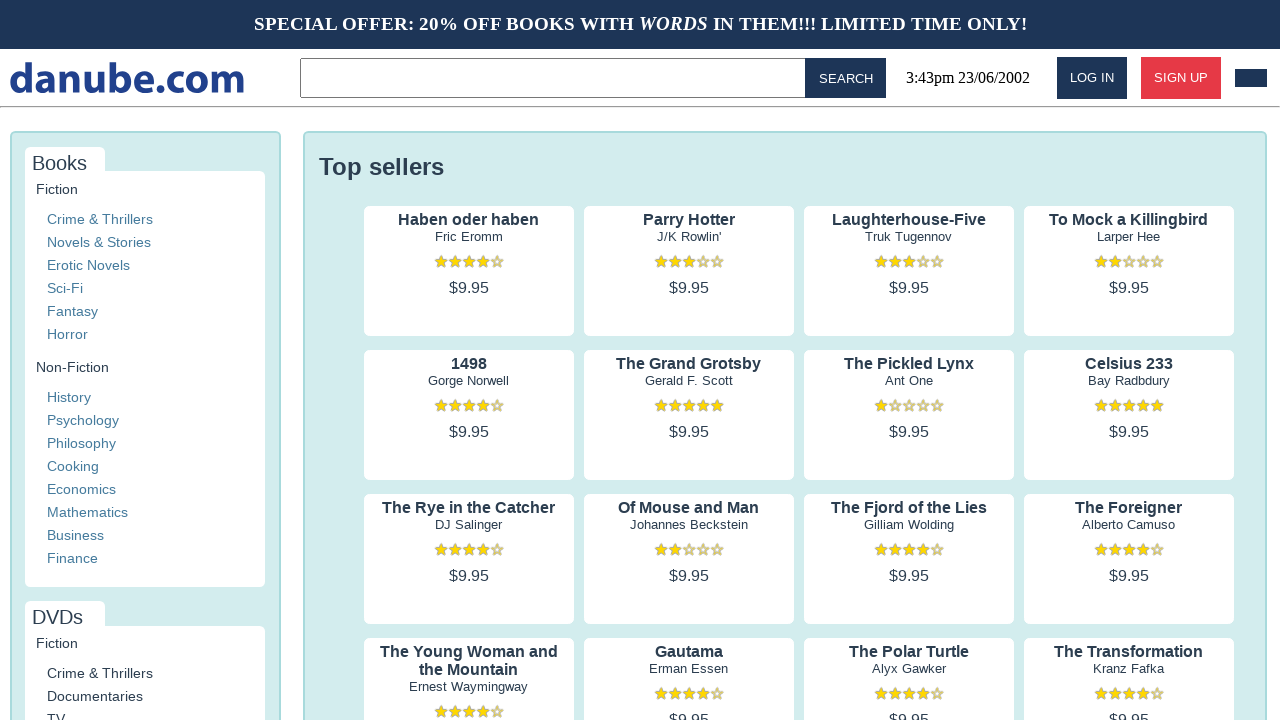

Opened shopping cart at (1251, 78) on #cart
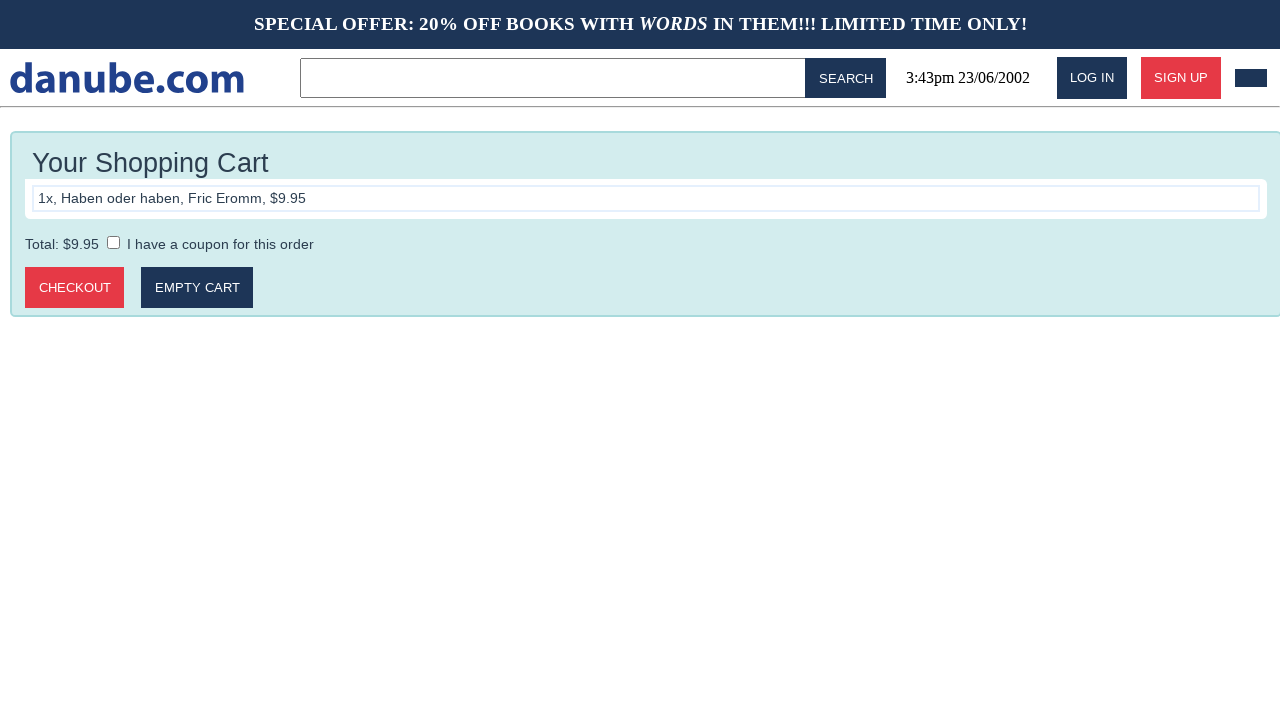

Clicked proceed to checkout button at (75, 288) on .cart > .call-to-action
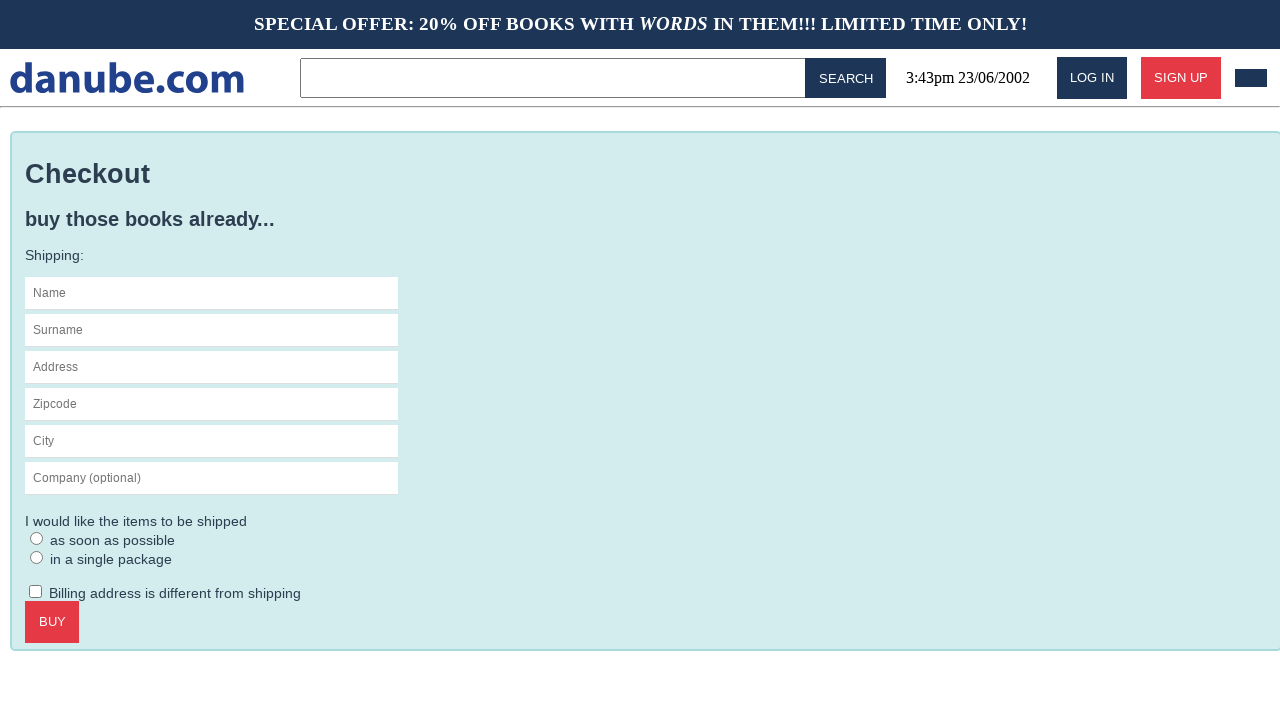

Focused on name field at (212, 293) on #s-name
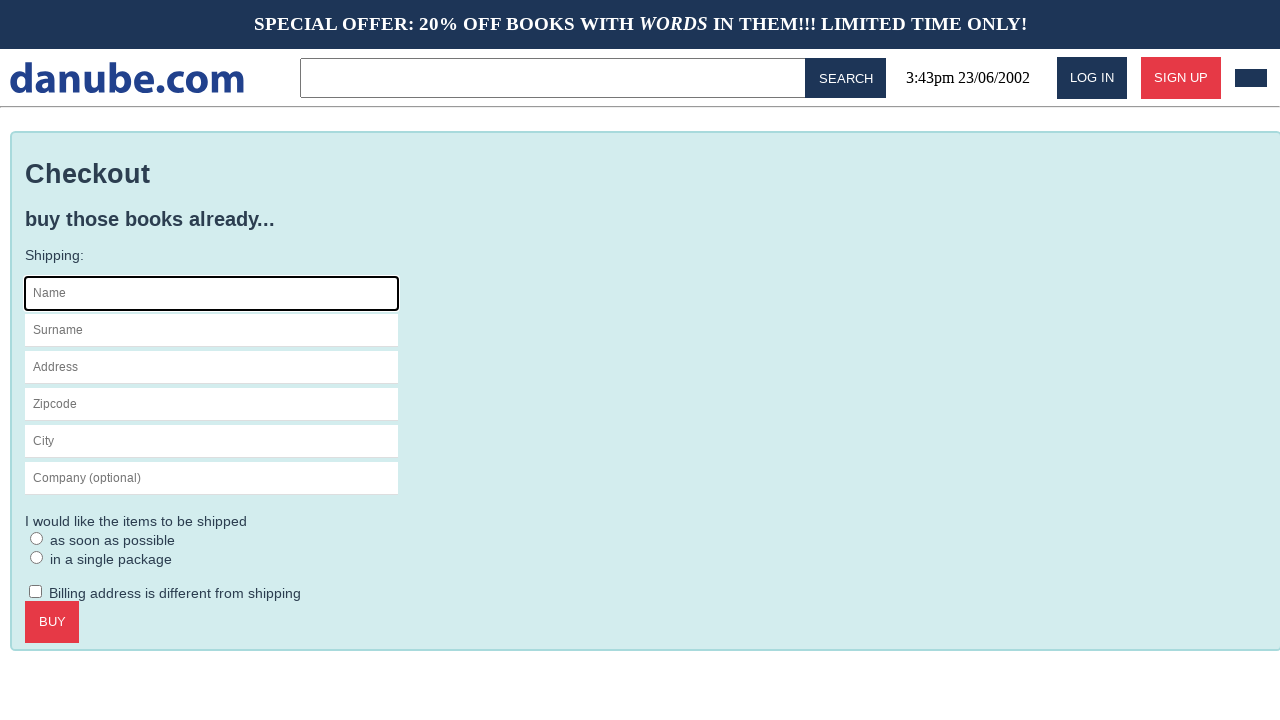

Entered 'Max' in name field on #s-name
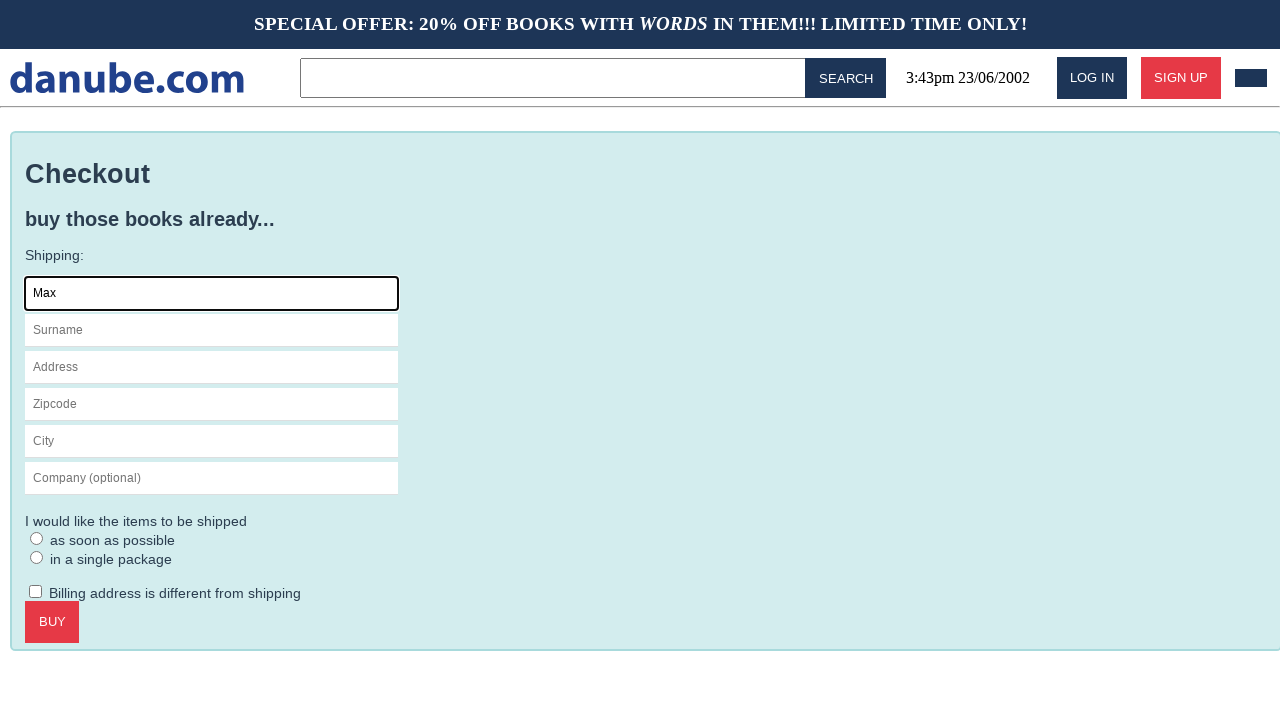

Entered 'Mustermann' in surname field on #s-surname
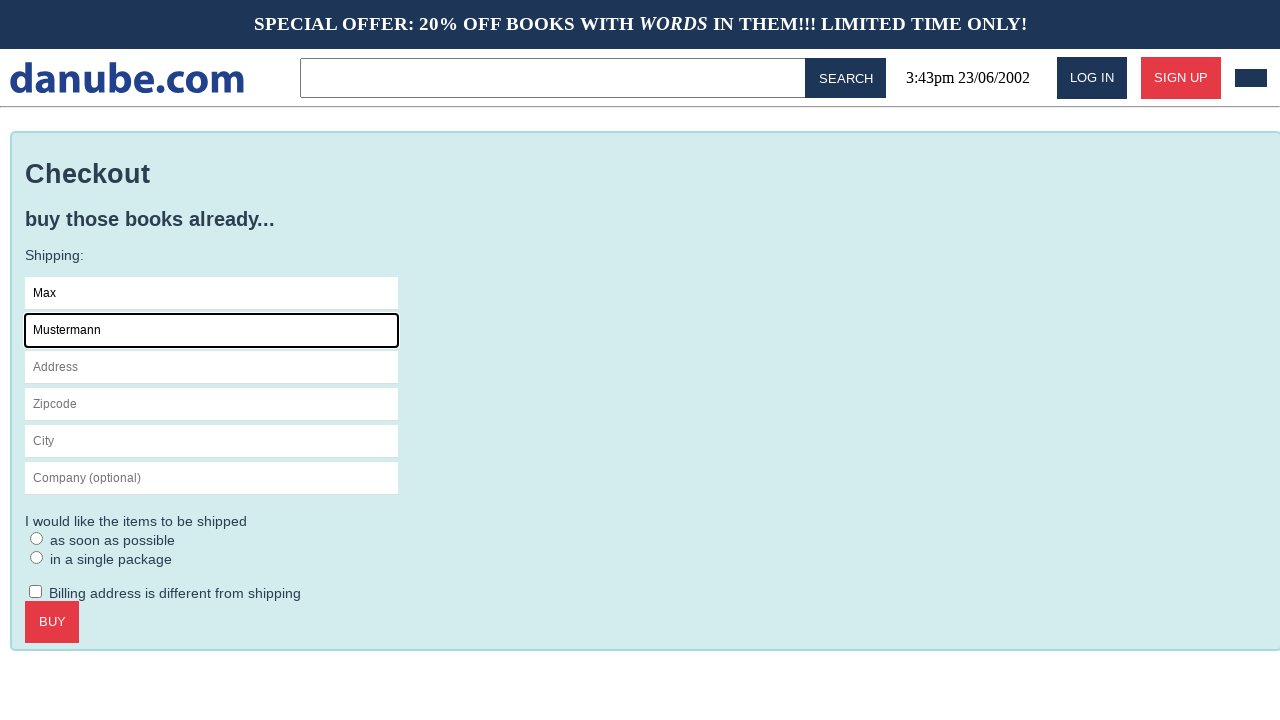

Entered 'Charlottenstr. 57' in address field on #s-address
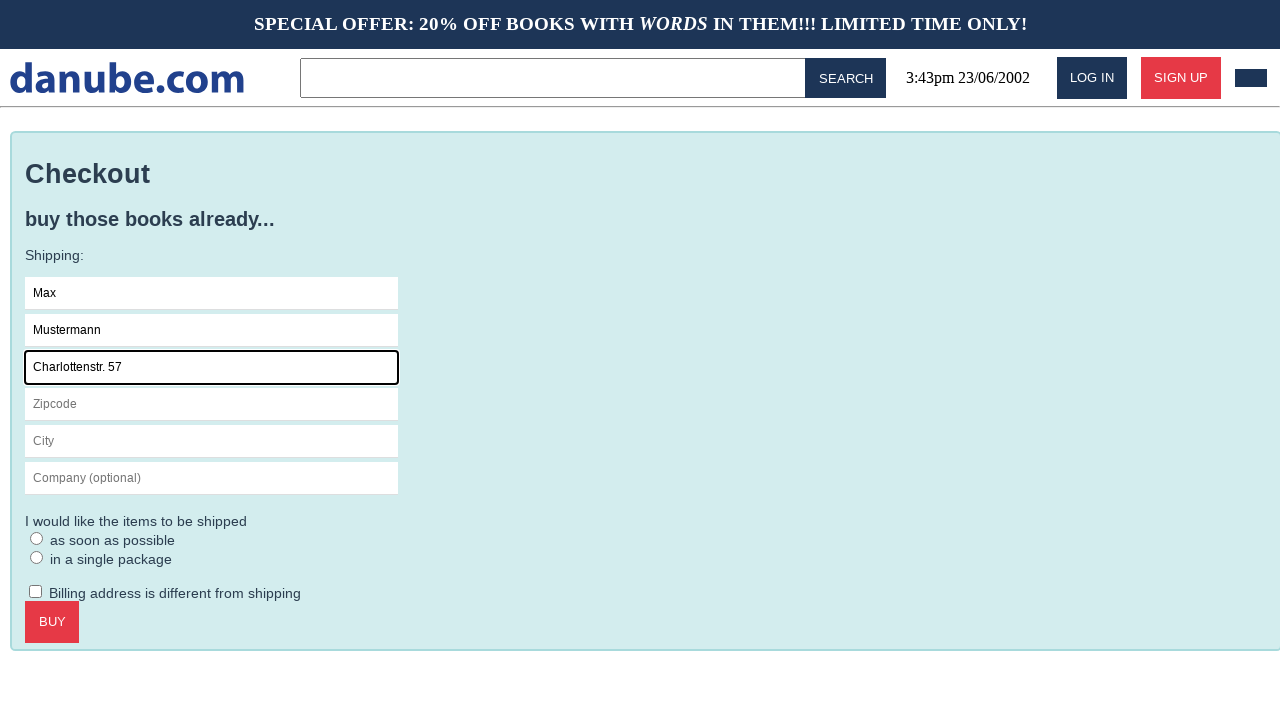

Entered '10117' in zipcode field on #s-zipcode
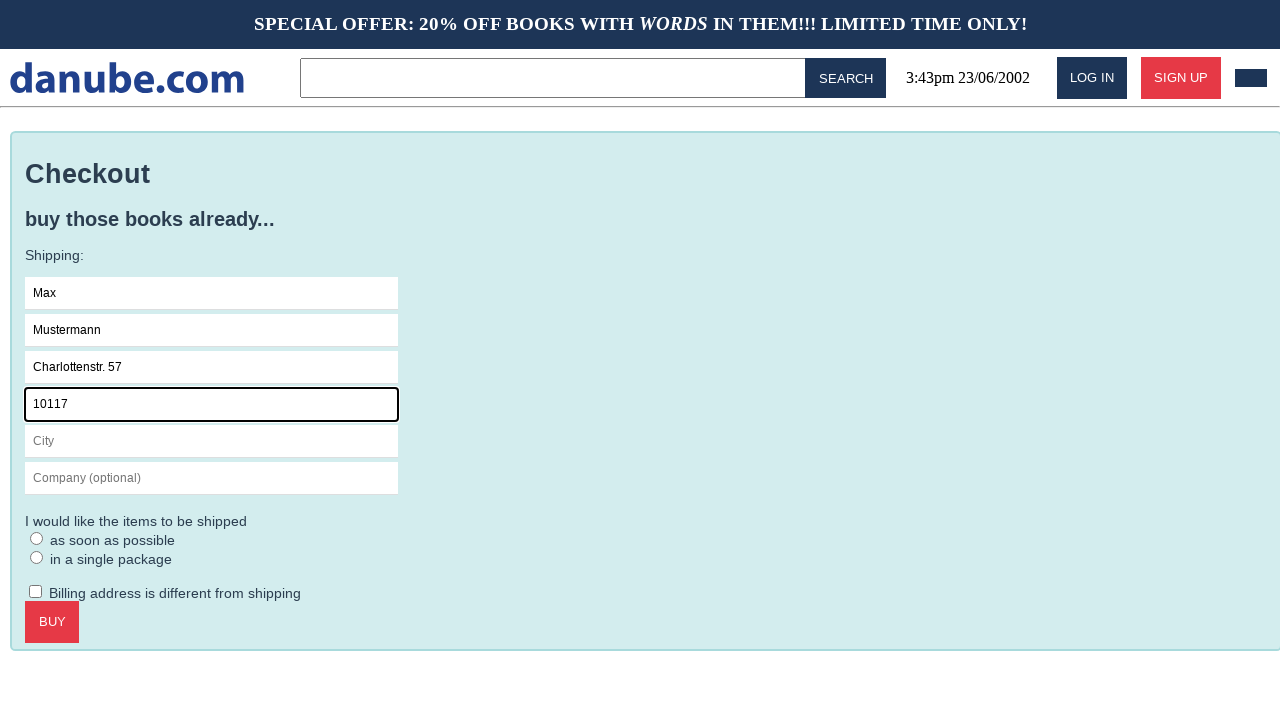

Entered 'Berlin' in city field on #s-city
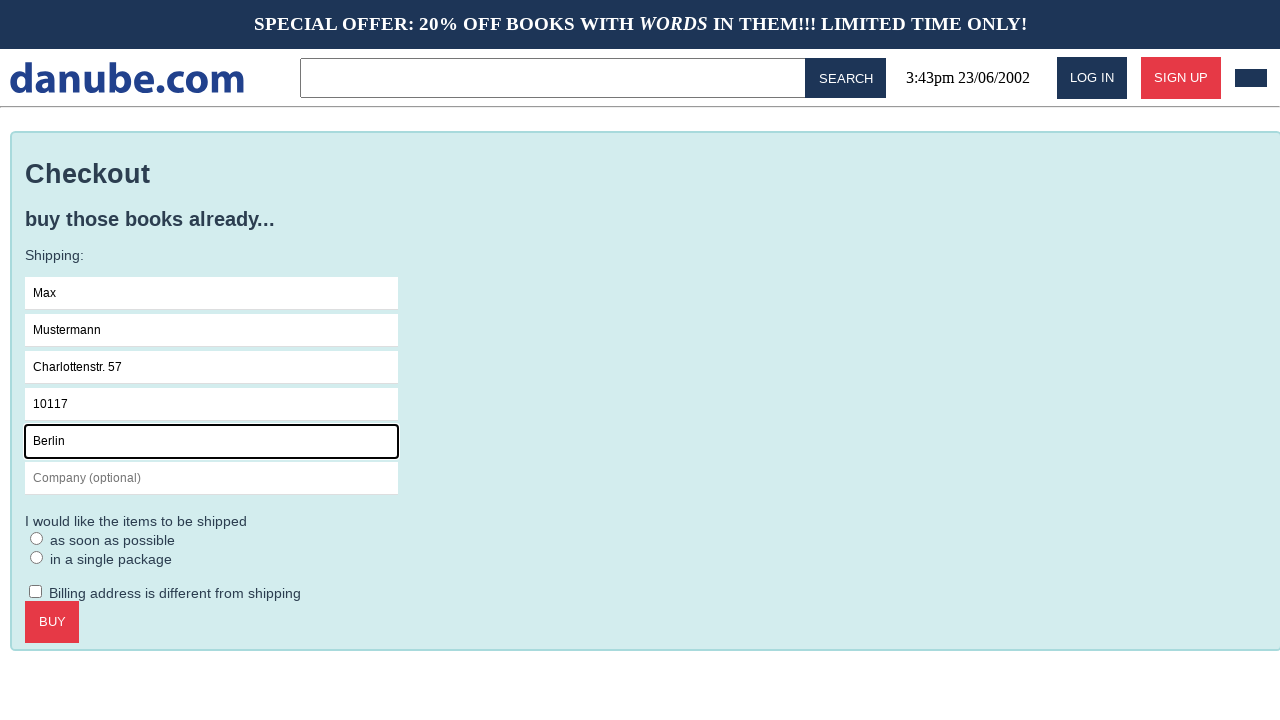

Entered 'Firma GmbH' in company field on #s-company
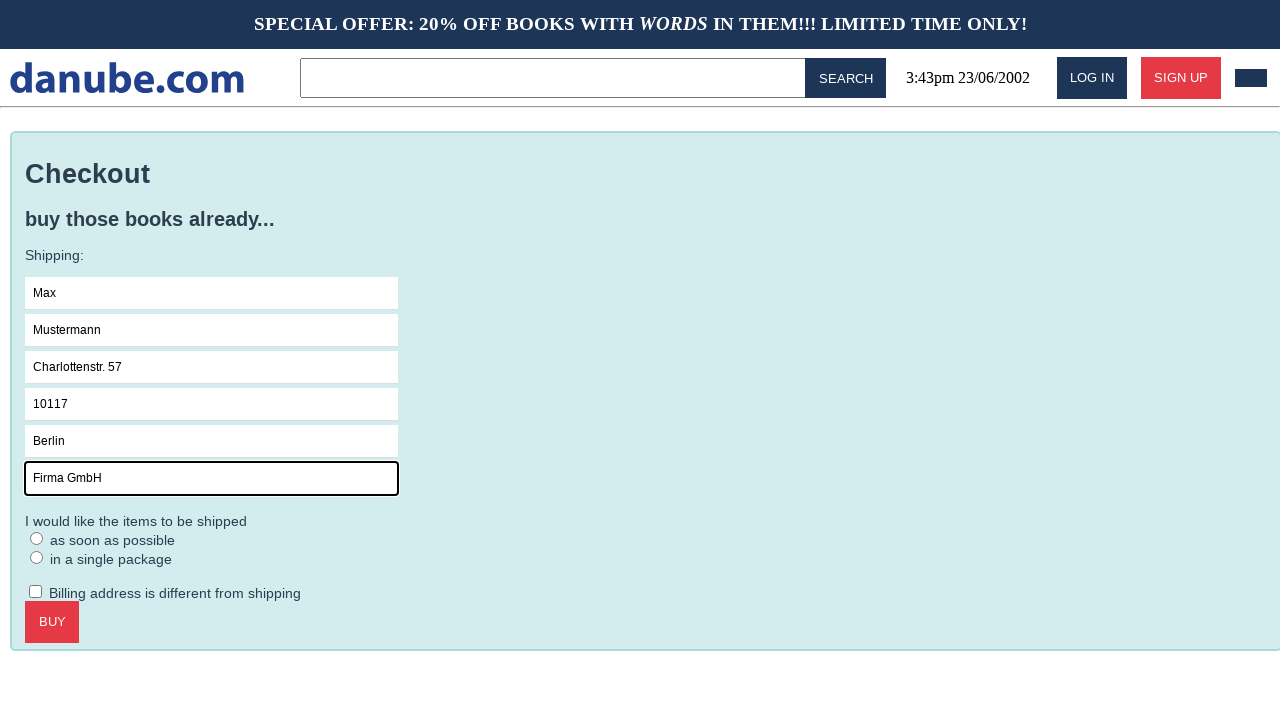

Clicked on checkout form area at (646, 439) on .checkout > form
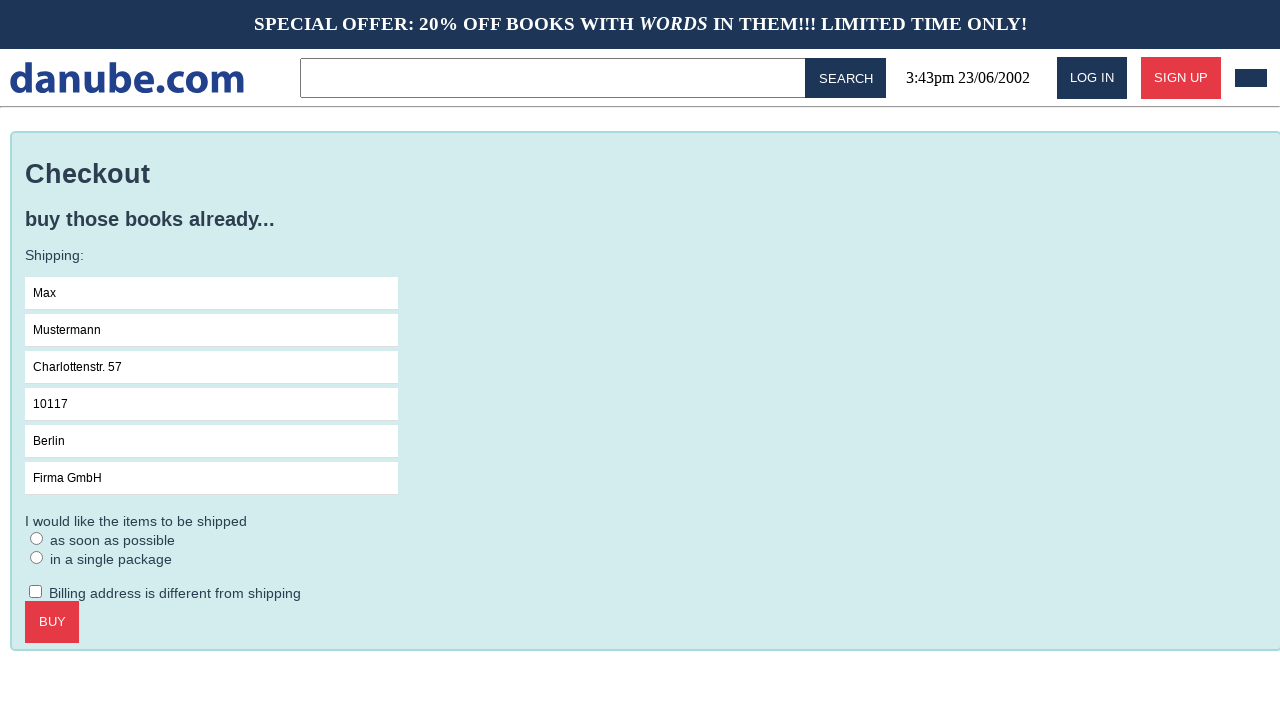

Selected ASAP delivery option at (37, 538) on #asap
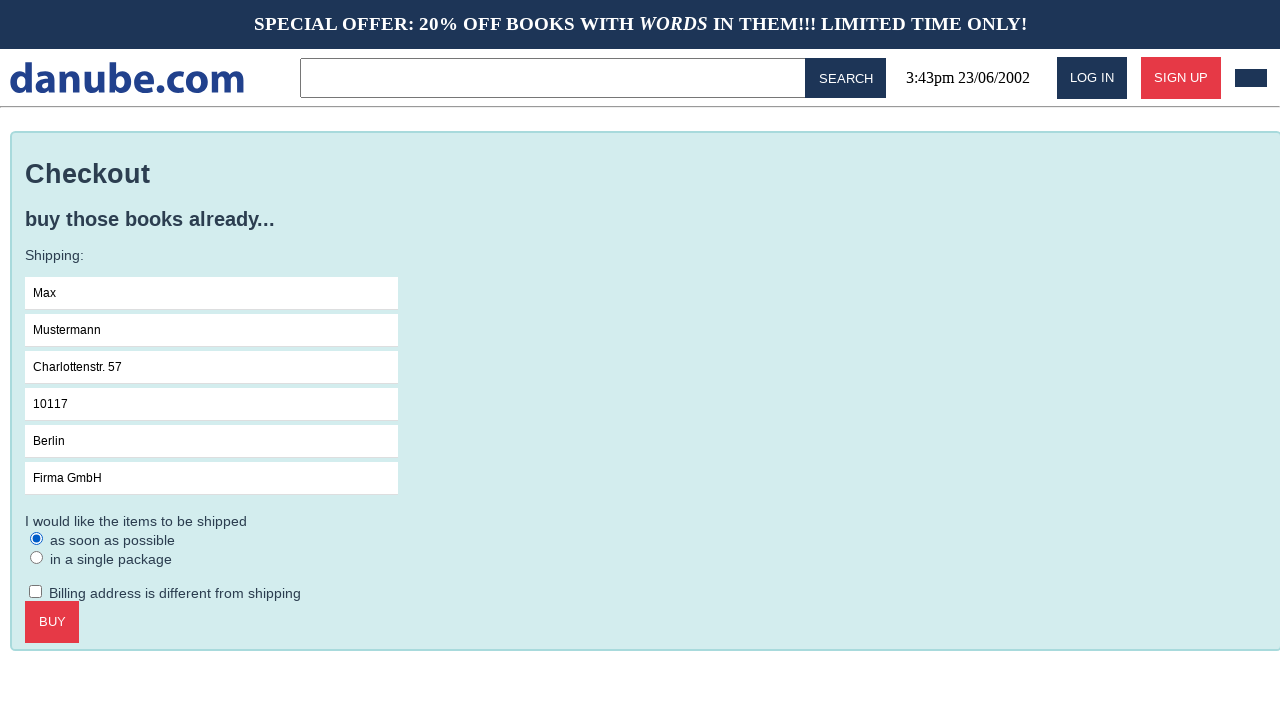

Clicked confirm order button at (52, 622) on .checkout > .call-to-action
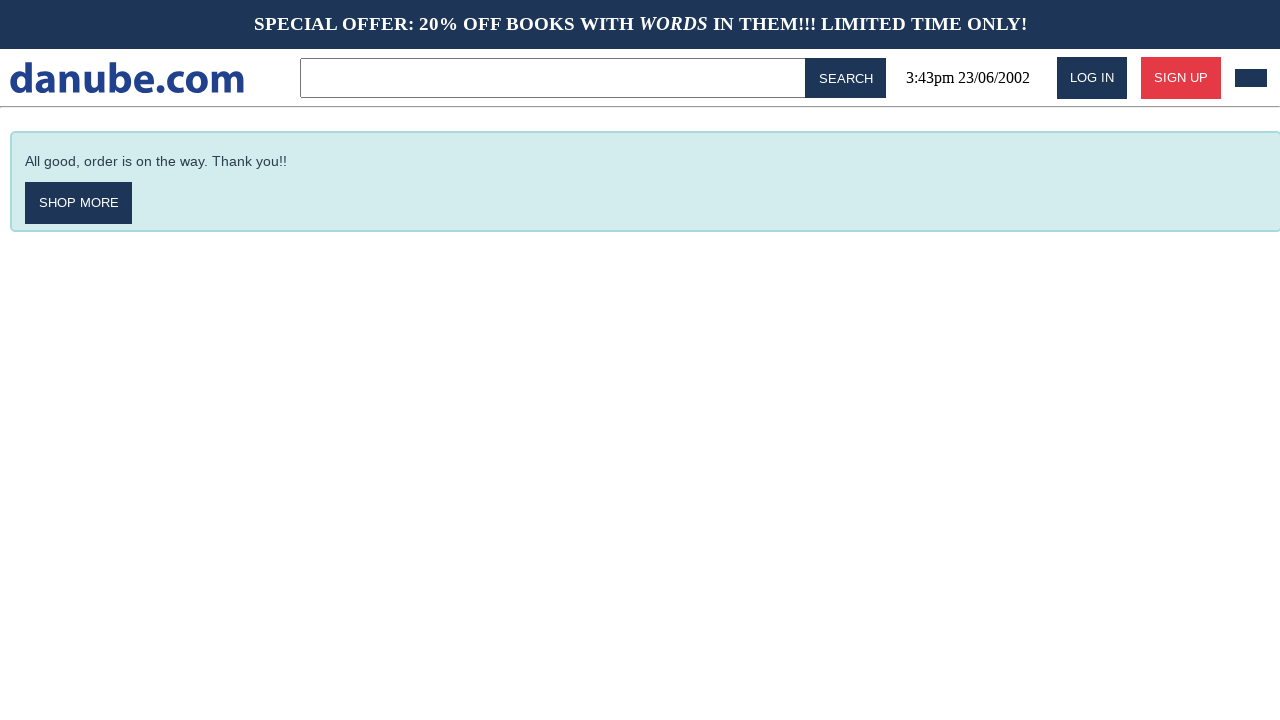

Order confirmation message displayed
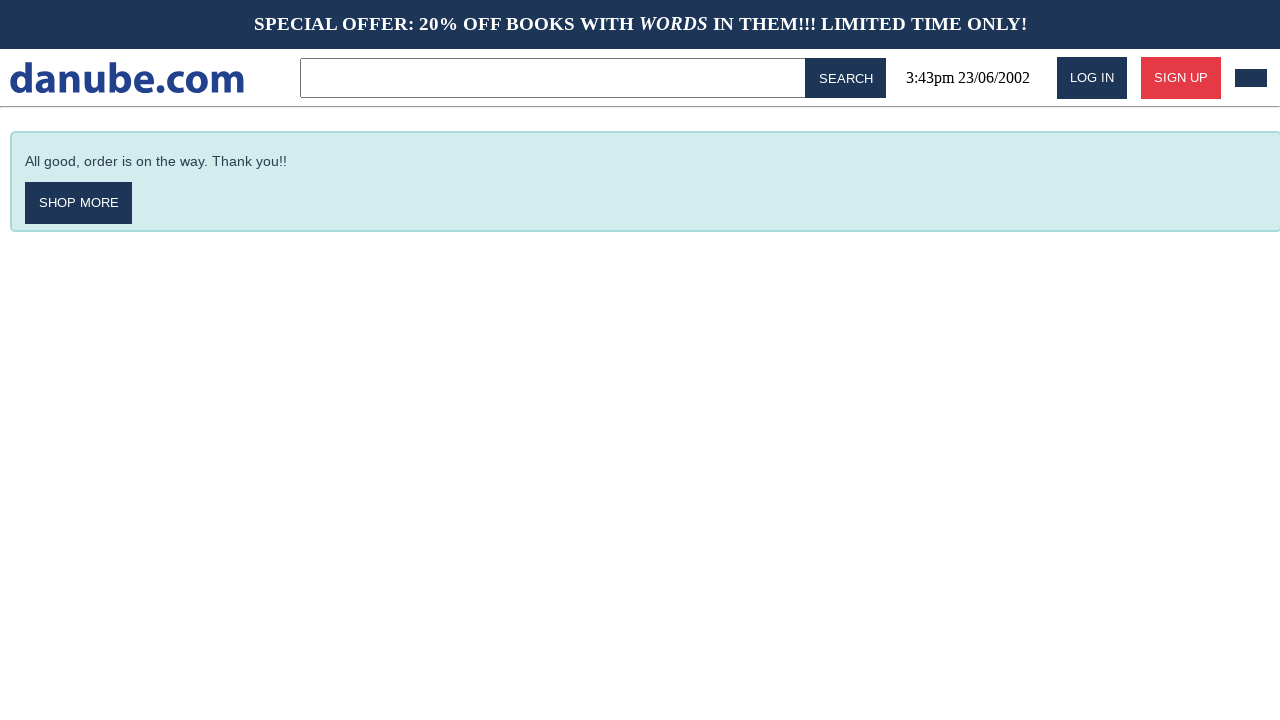

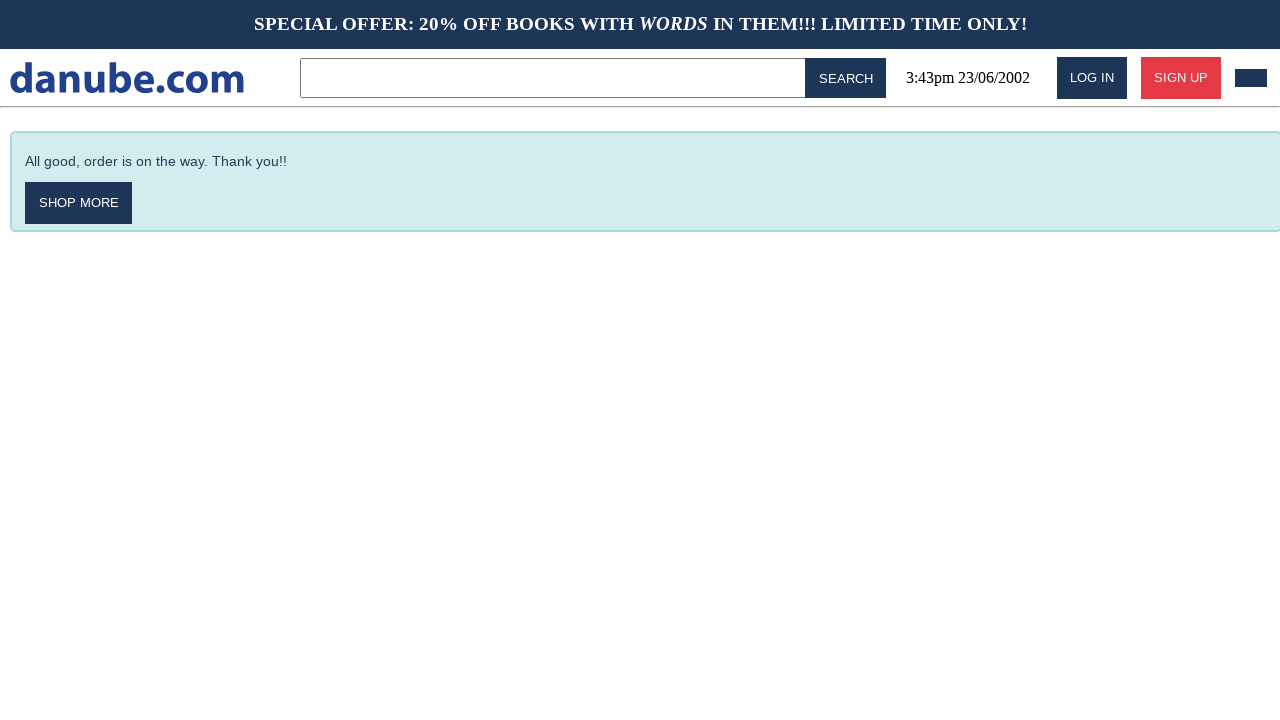